Tests that trailing spaces are removed when saving a todo edit

Starting URL: https://todomvc.com/examples/typescript-angular/#/

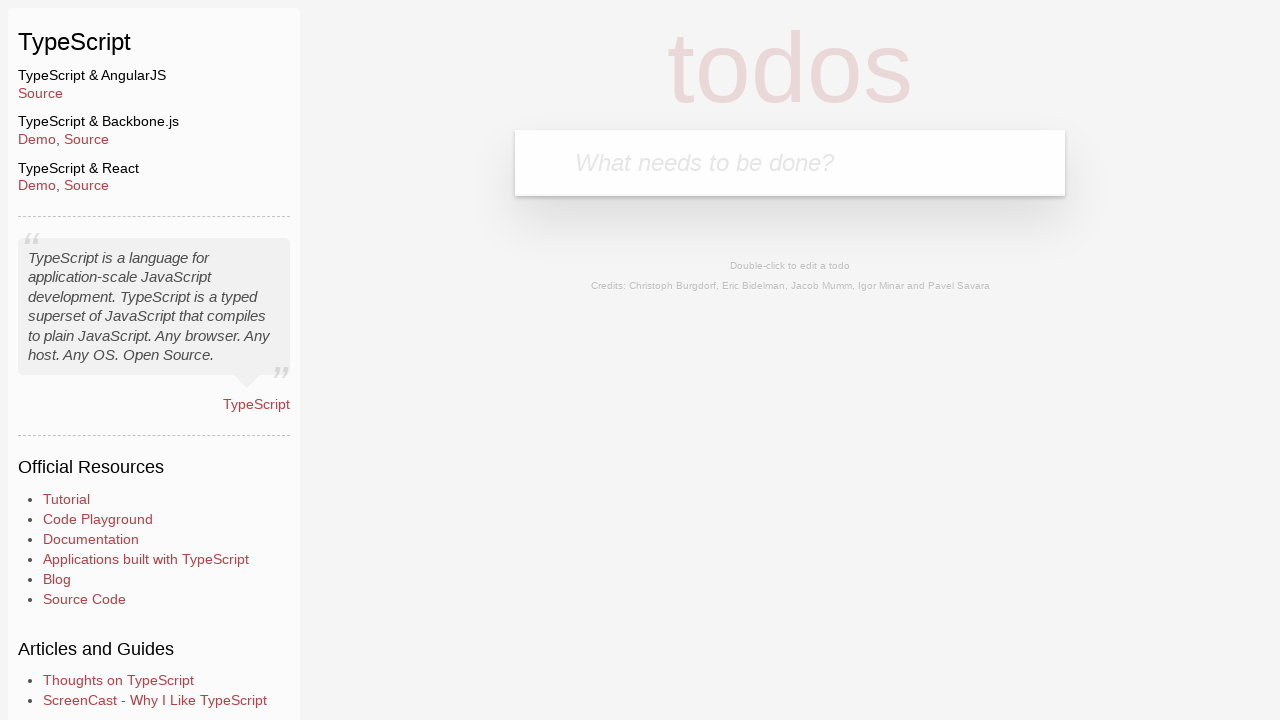

Filled new todo input with 'Lorem' on .new-todo
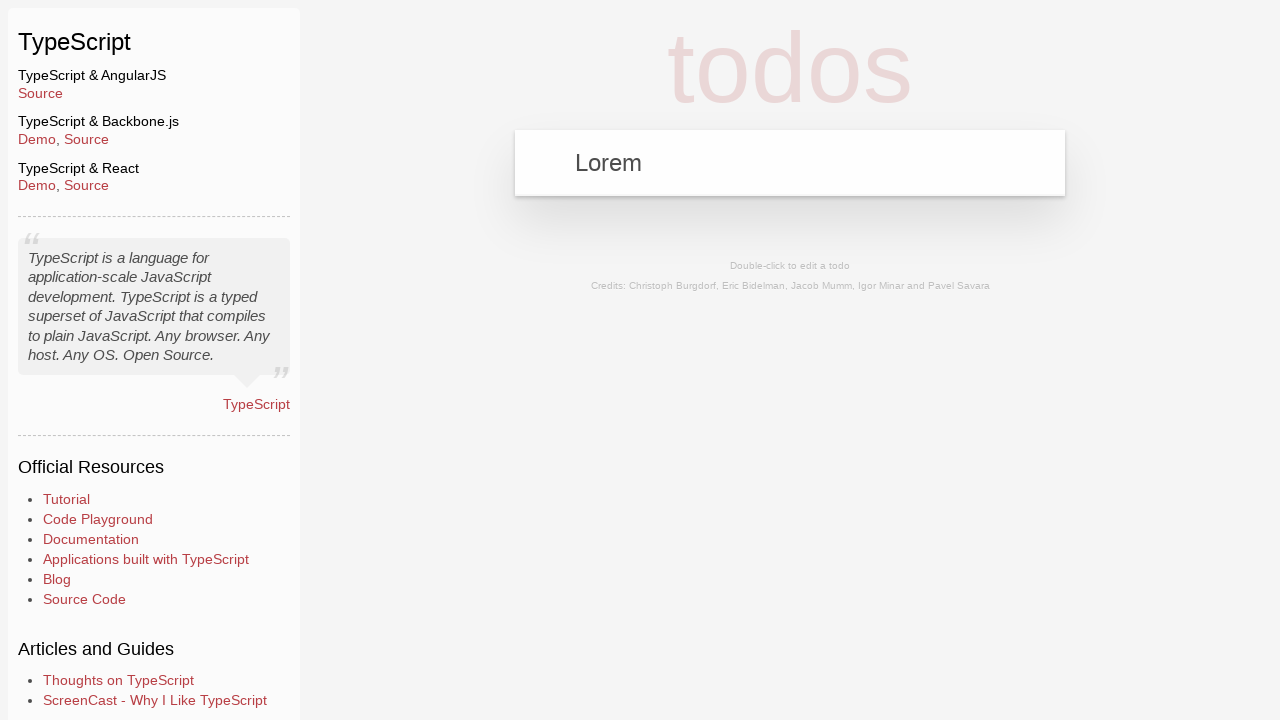

Pressed Enter to add the todo on .new-todo
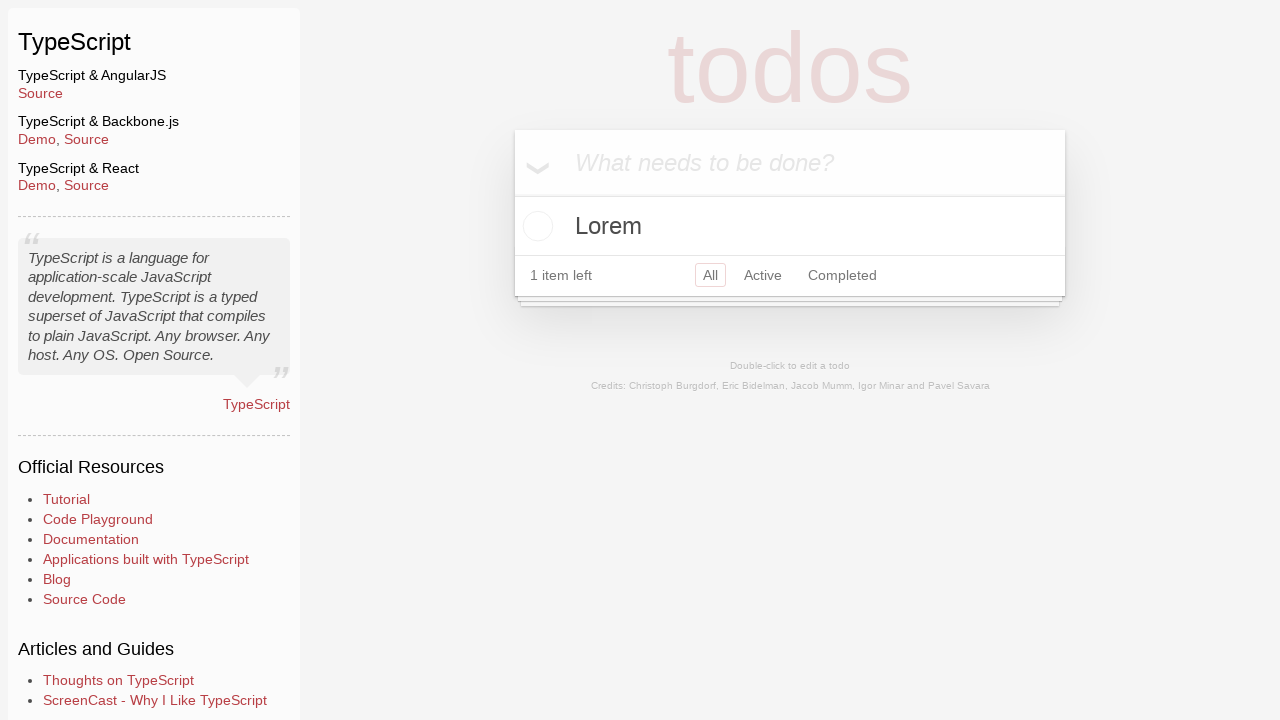

Double-clicked todo to enter edit mode at (790, 226) on text=Lorem
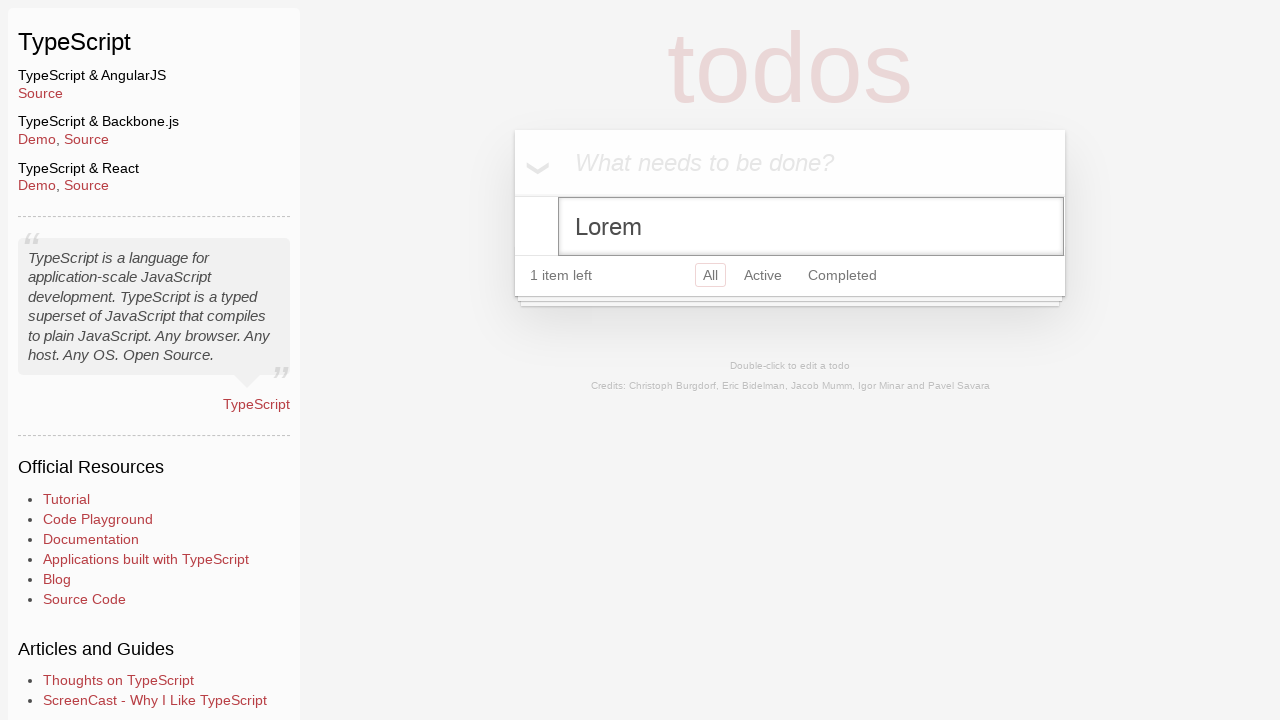

Filled edit field with 'Ipsum' followed by trailing spaces on .edit
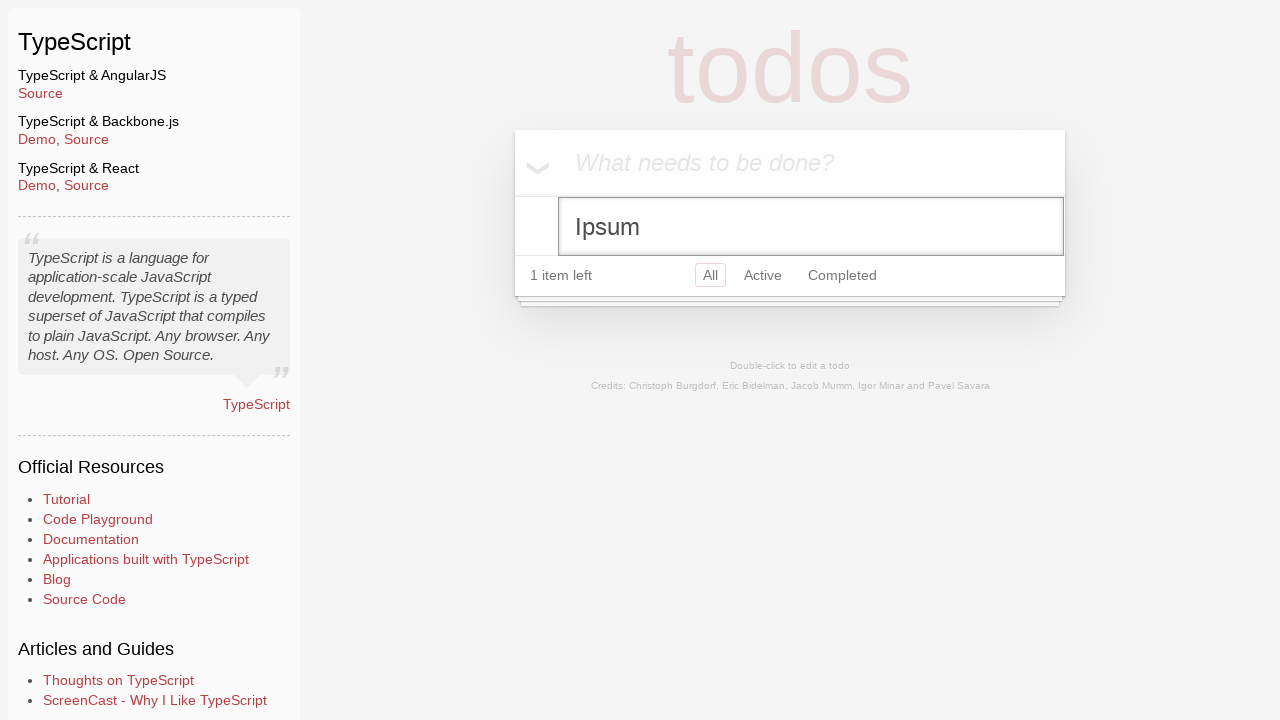

Blurred the edit field to trigger save
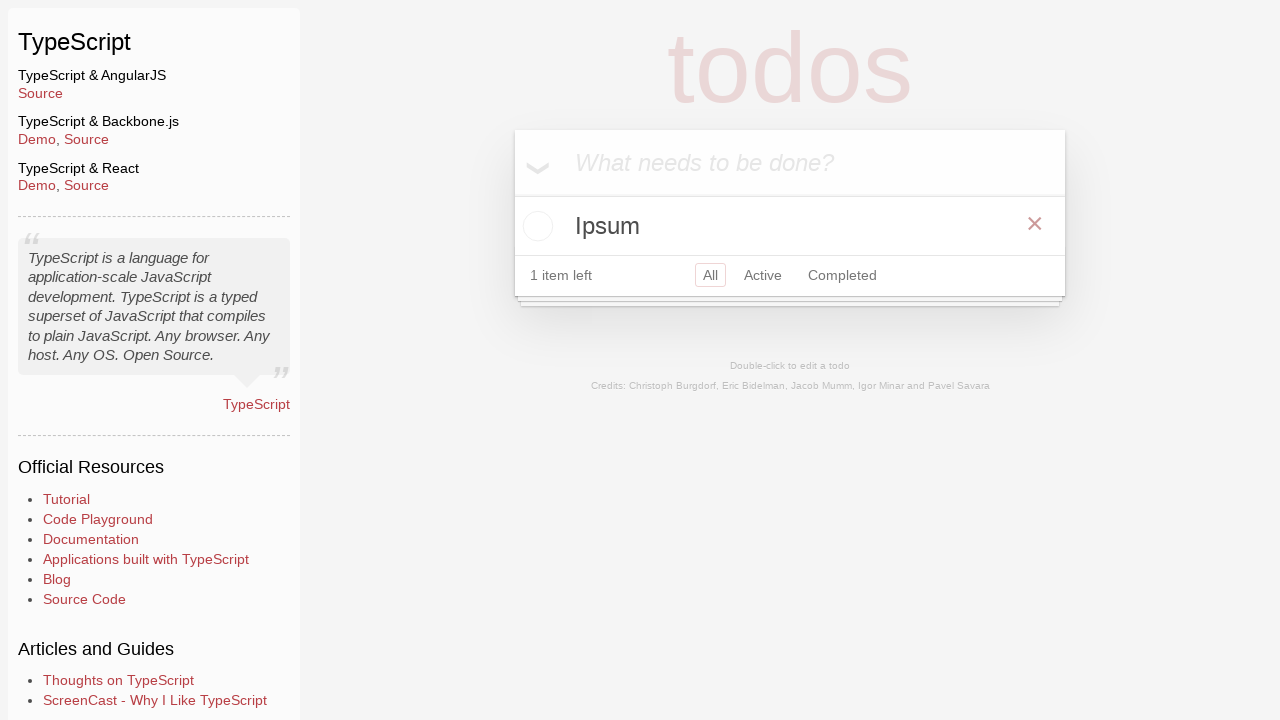

Verified trailing spaces were removed and trimmed text 'Ipsum' is visible
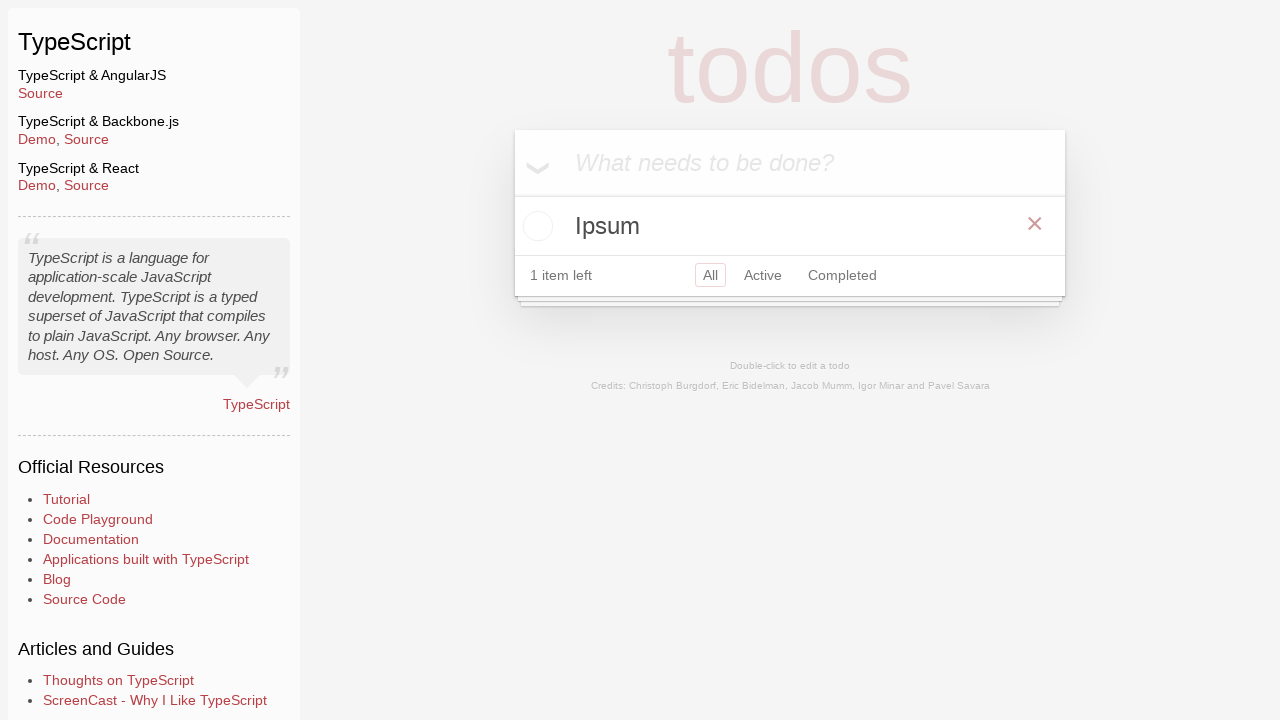

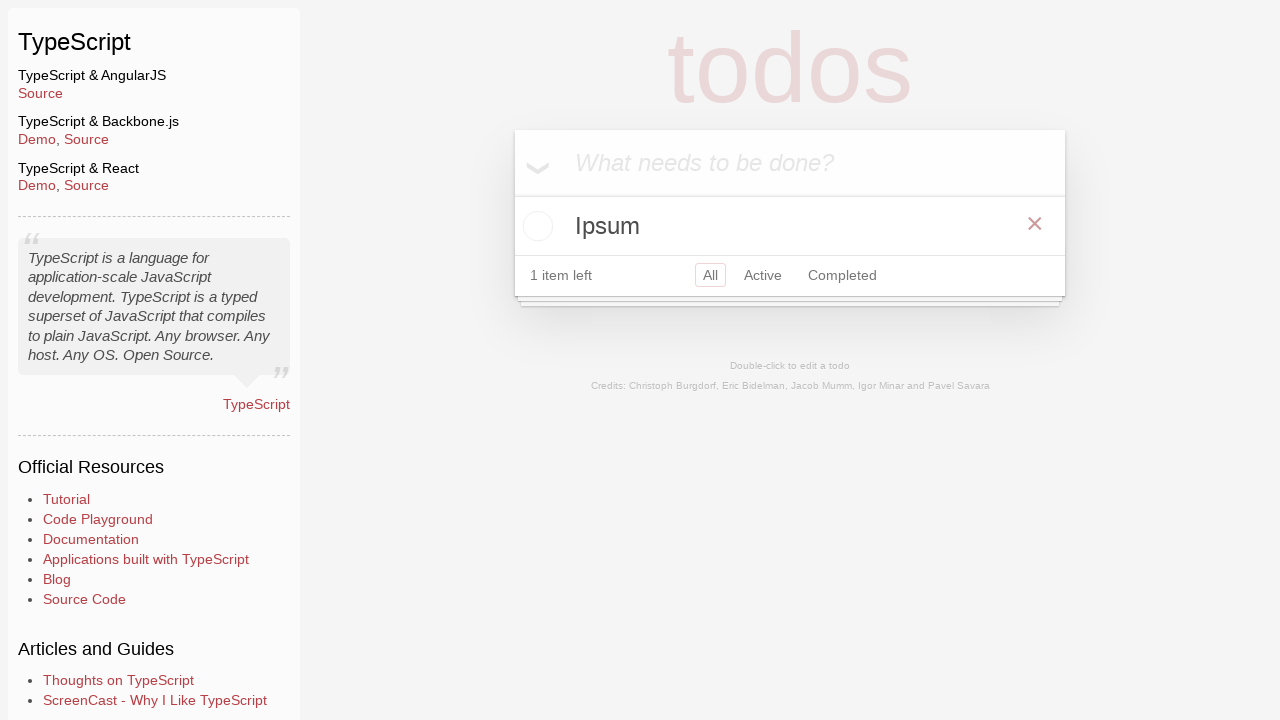